Tests form submission on an Angular practice page by filling in name and email fields, checking a checkbox, selecting from a dropdown, and submitting the form to verify success message appears.

Starting URL: https://rahulshettyacademy.com/angularpractice

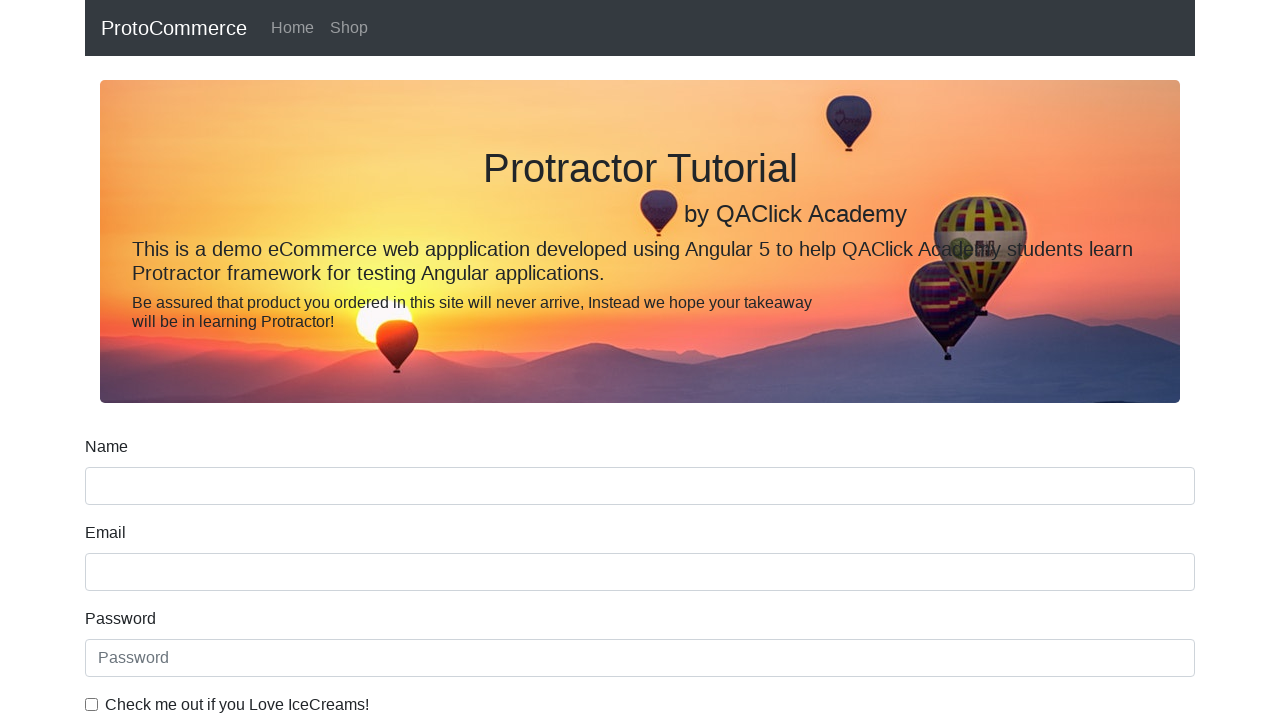

Filled Name field with 'Cassandra' on input[name='name']
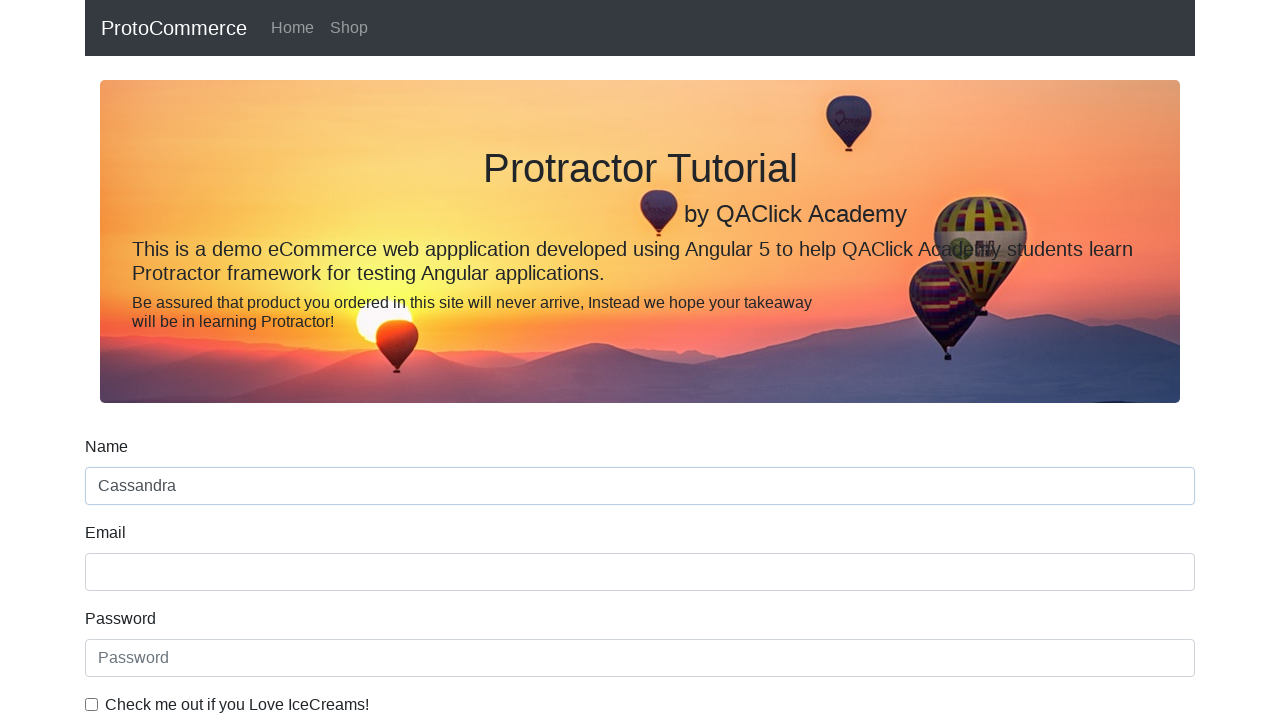

Filled Email field with 'cass.reitz@gmail.com' on input[name='email']
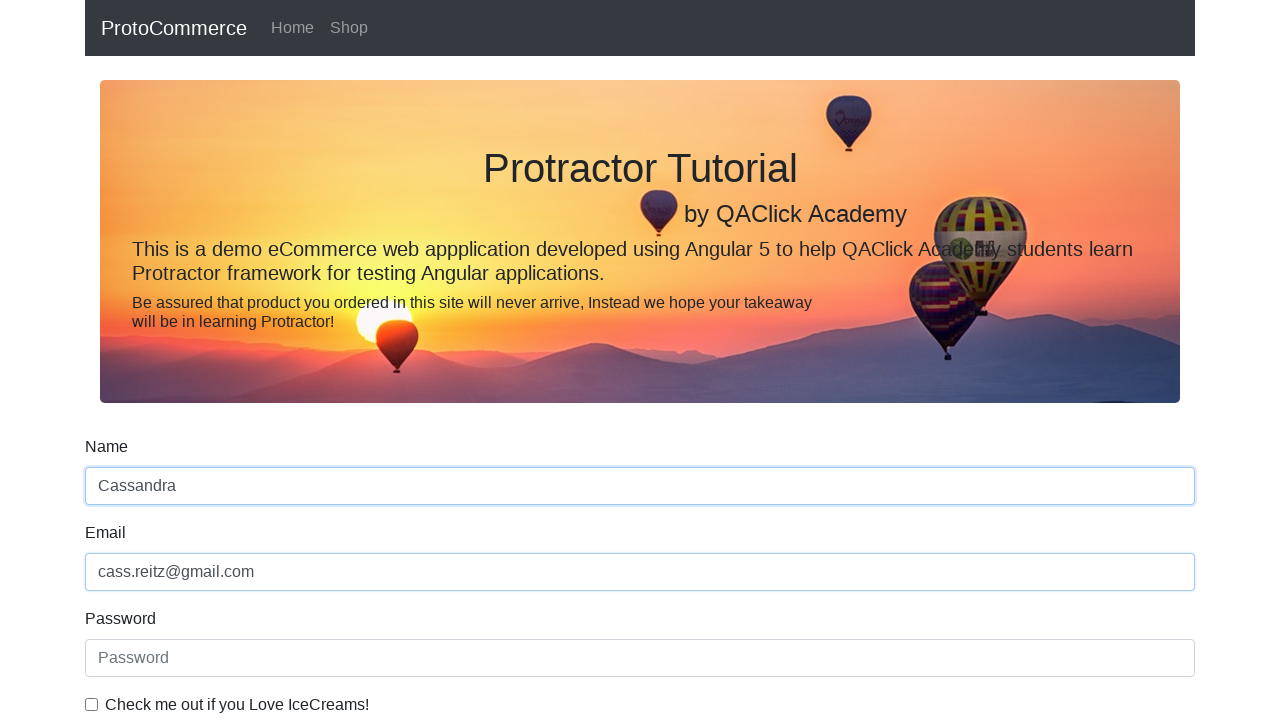

Checked the 'Love IceCreams' checkbox at (92, 704) on #exampleCheck1
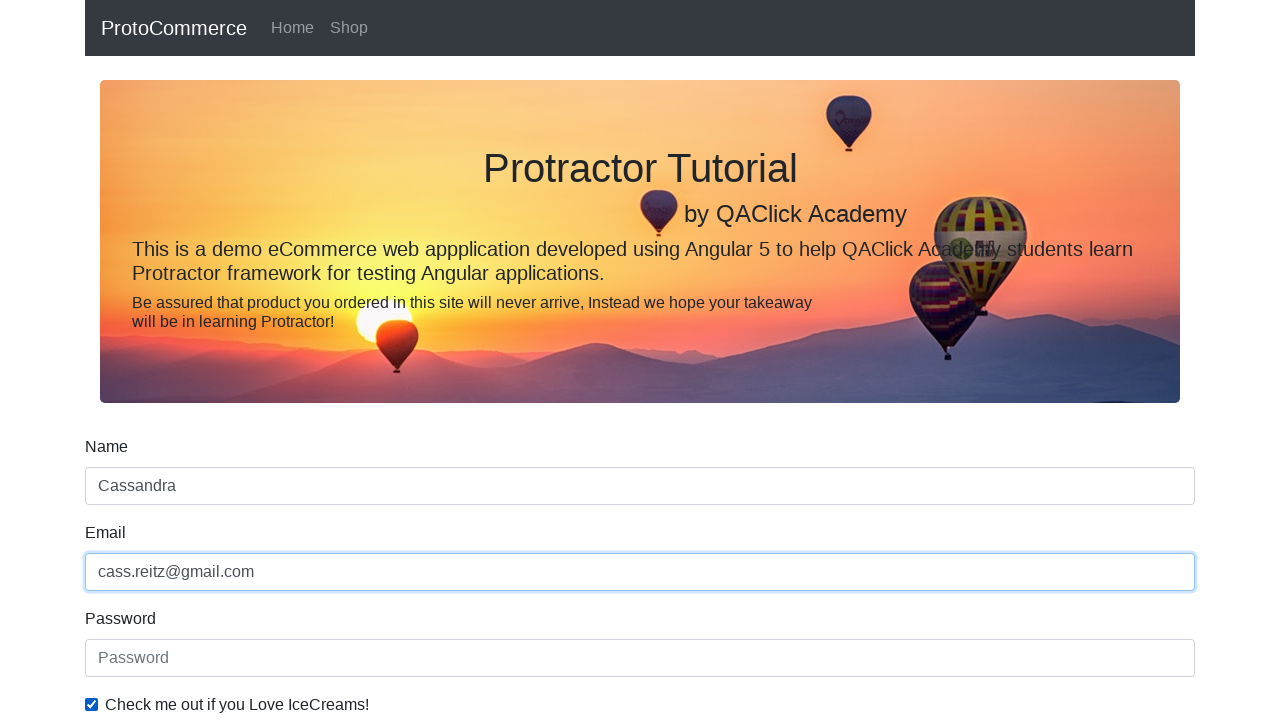

Updated Name field to 'Cassandra Reitz' on input[name='name']
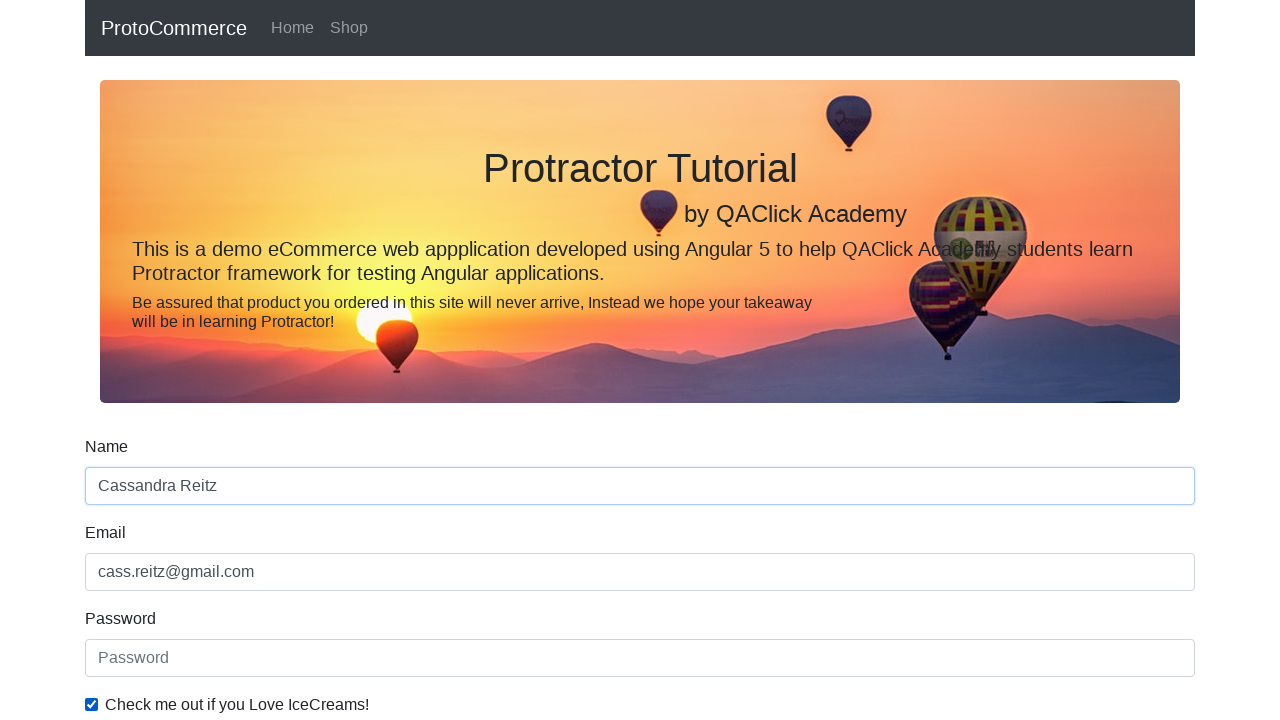

Selected 'Female' from dropdown on #exampleFormControlSelect1
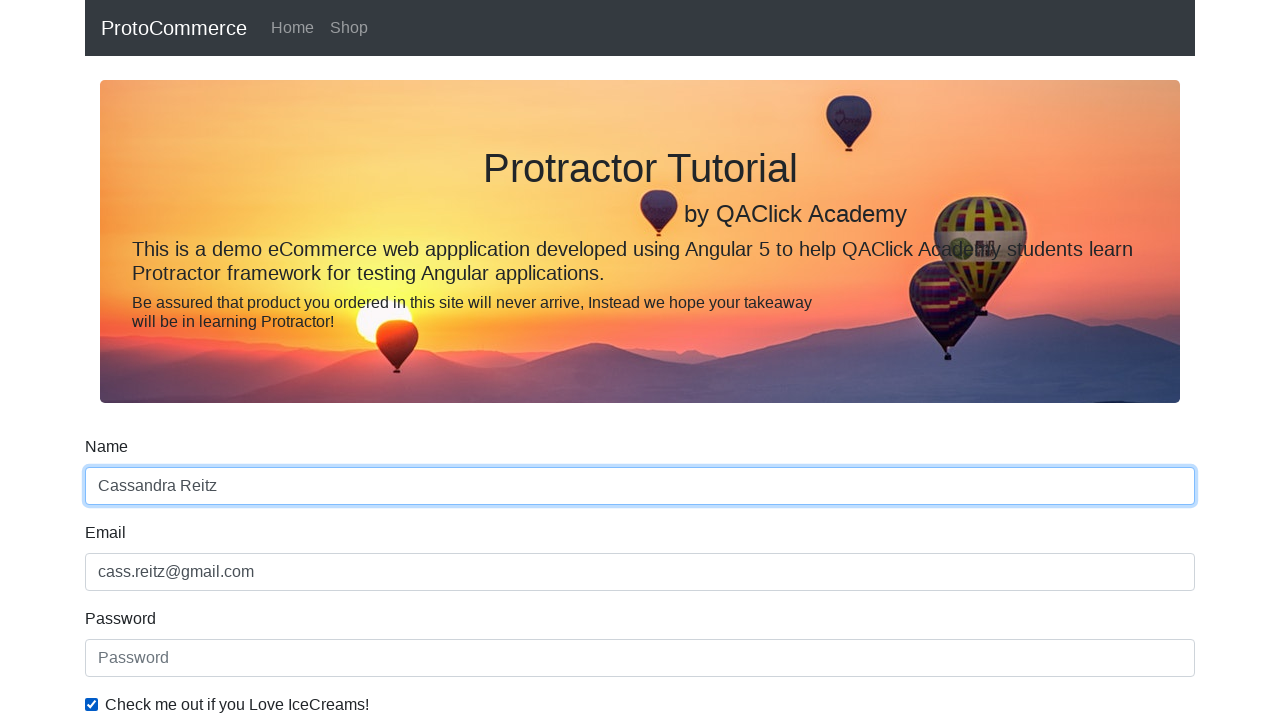

Selected first option (Male) from dropdown on #exampleFormControlSelect1
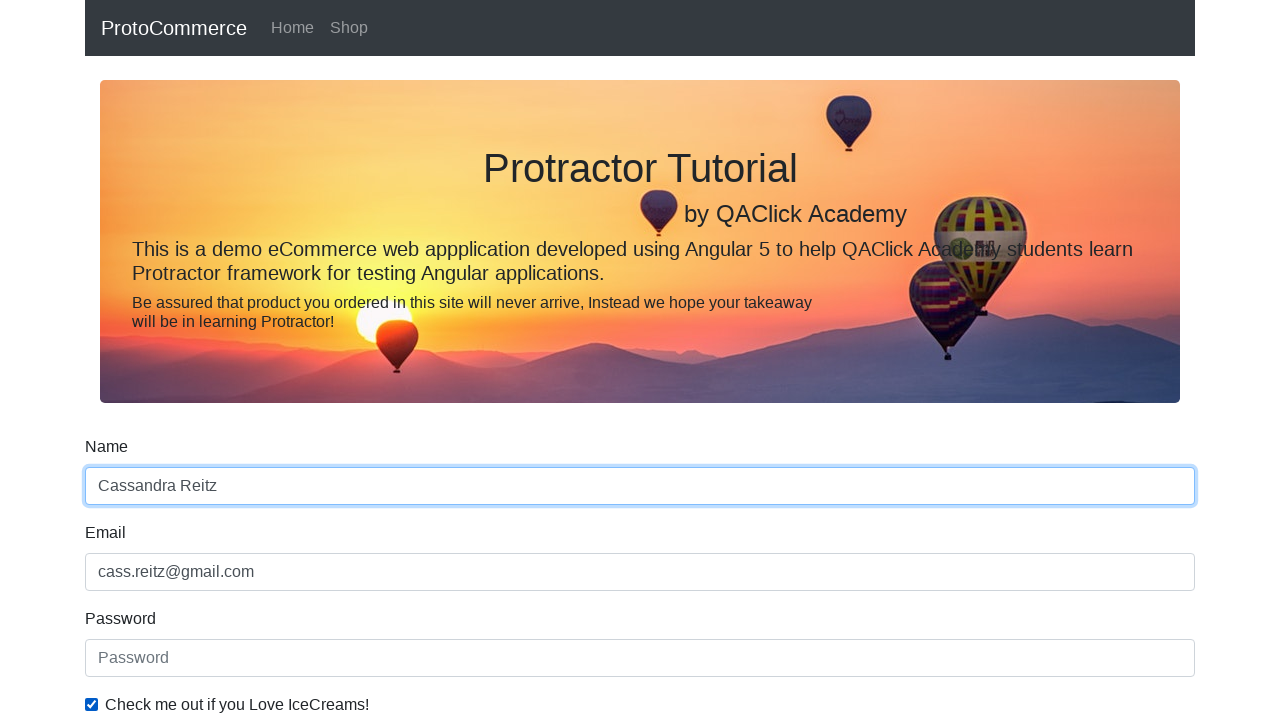

Clicked the Submit button at (123, 491) on xpath=//input[@type='submit']
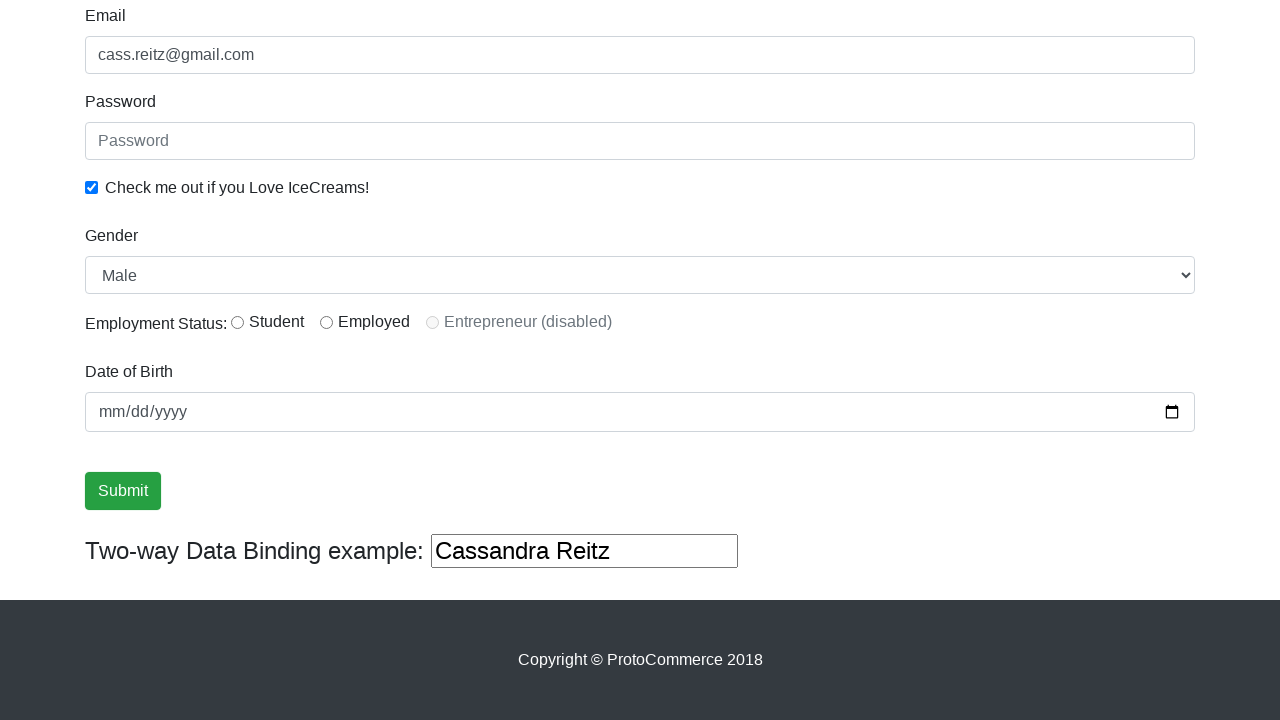

Success message appeared on page
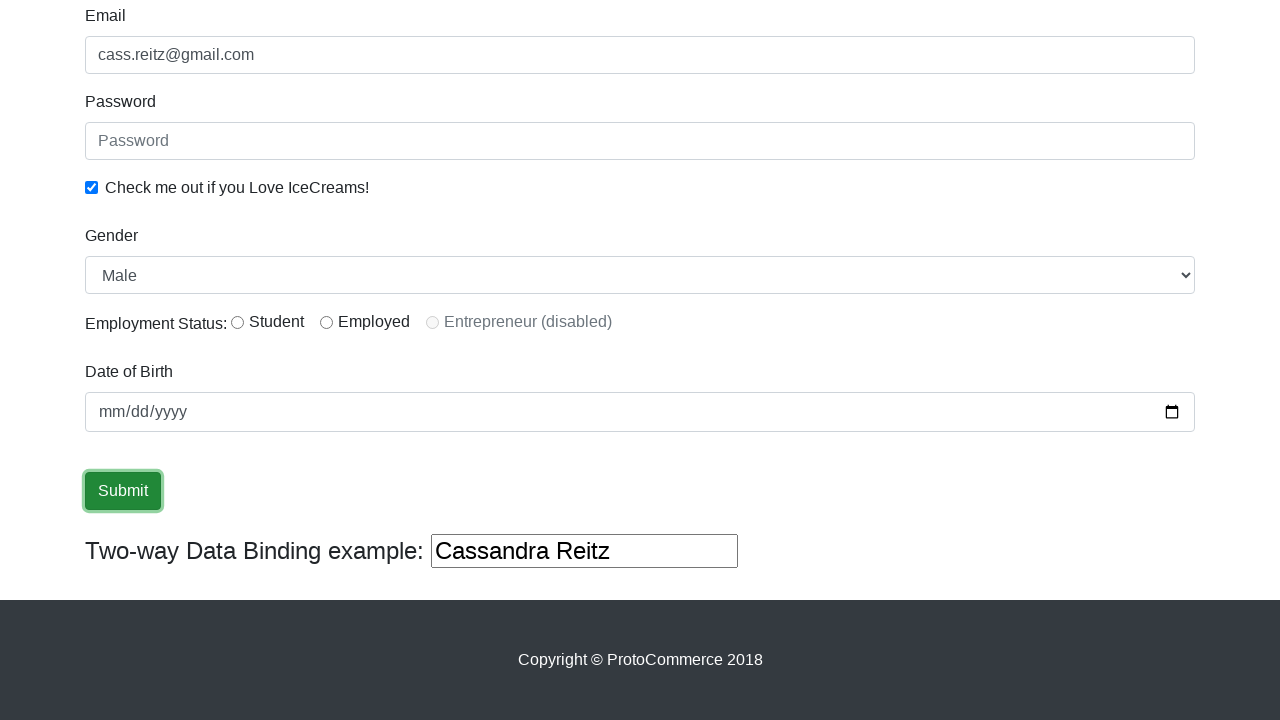

Retrieved success message: '
                    ×
                    Success! The Form has been submitted successfully!.
                  '
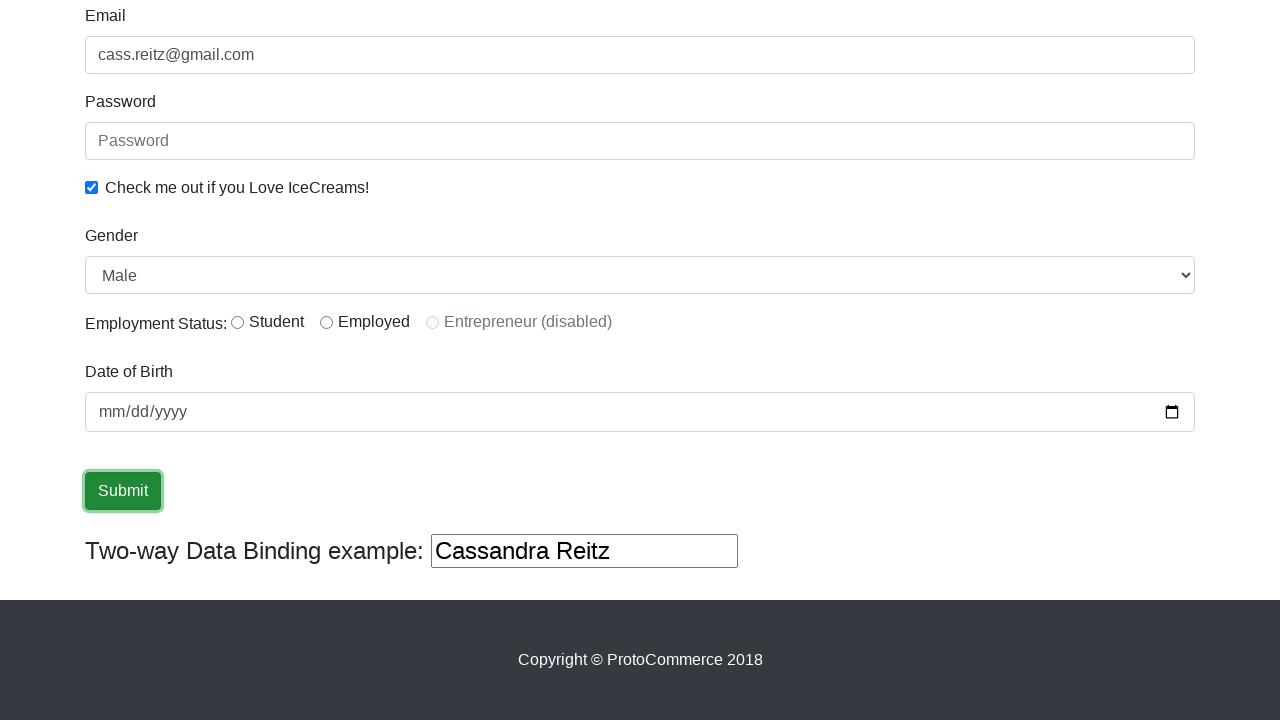

Verified success message contains 'success'
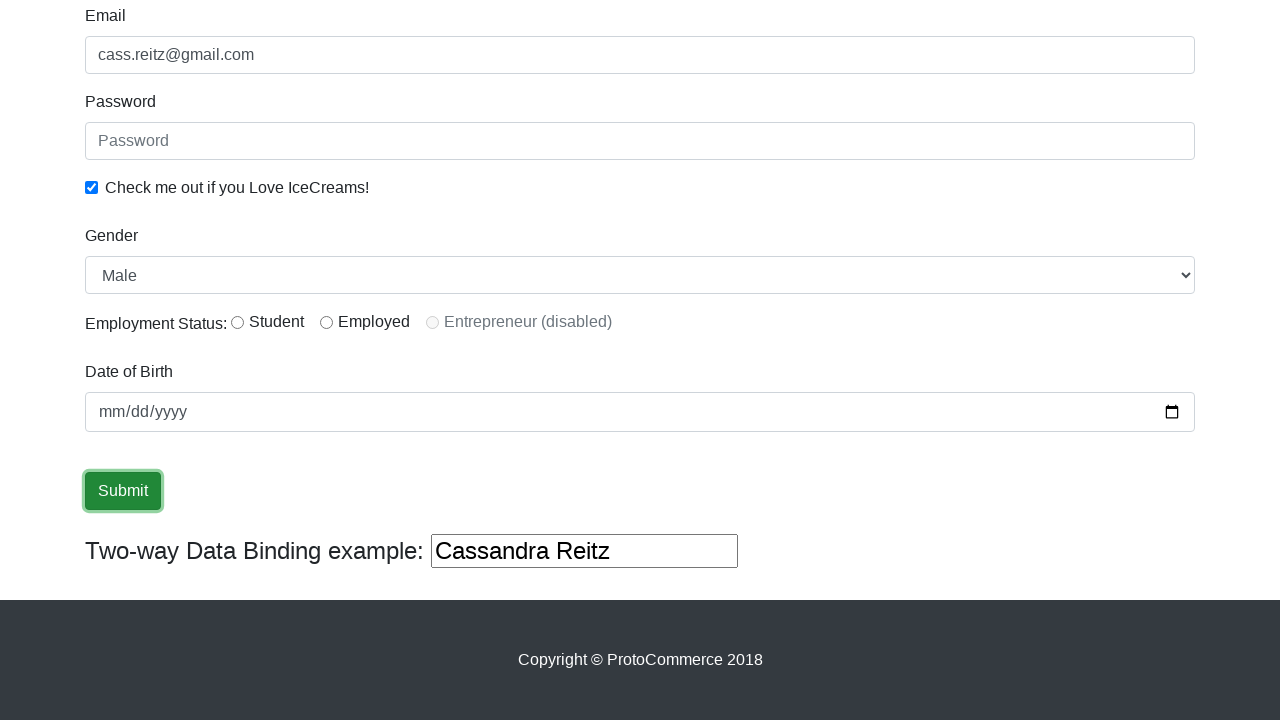

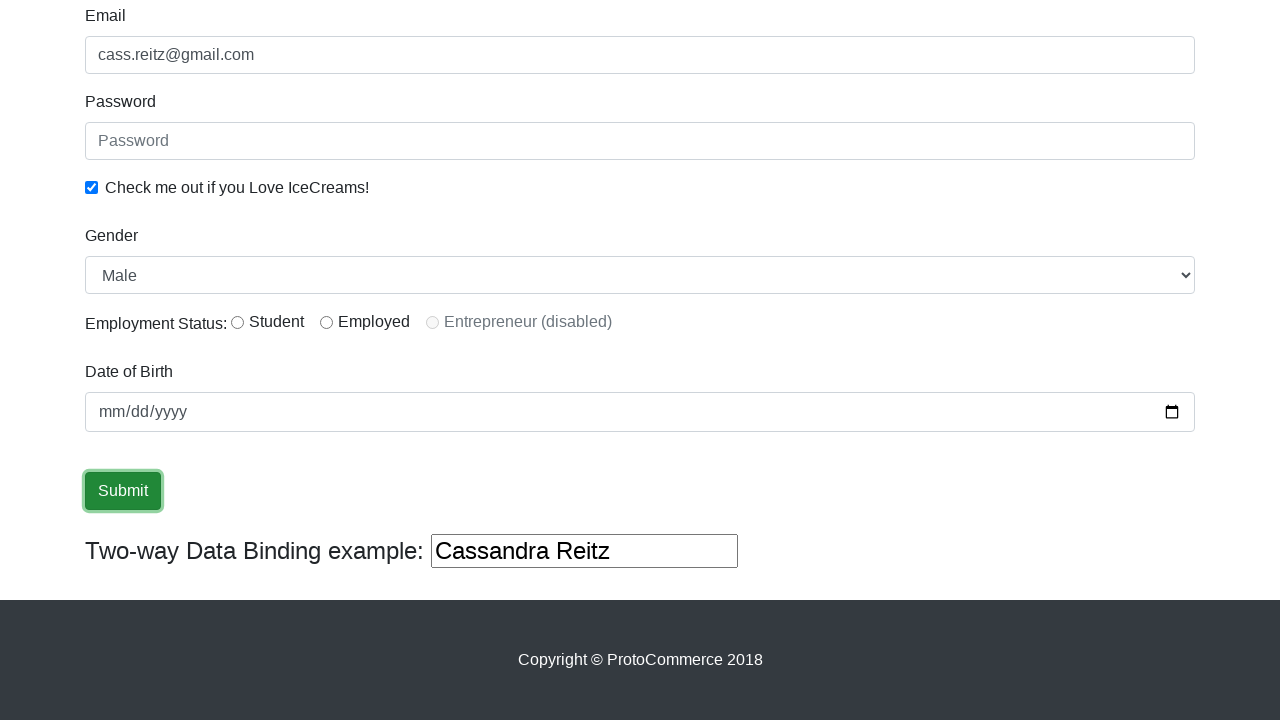